Tests login functionality while setting and retrieving browser cookies

Starting URL: https://naveenautomationlabs.com/opencart/index.php?route=account/login

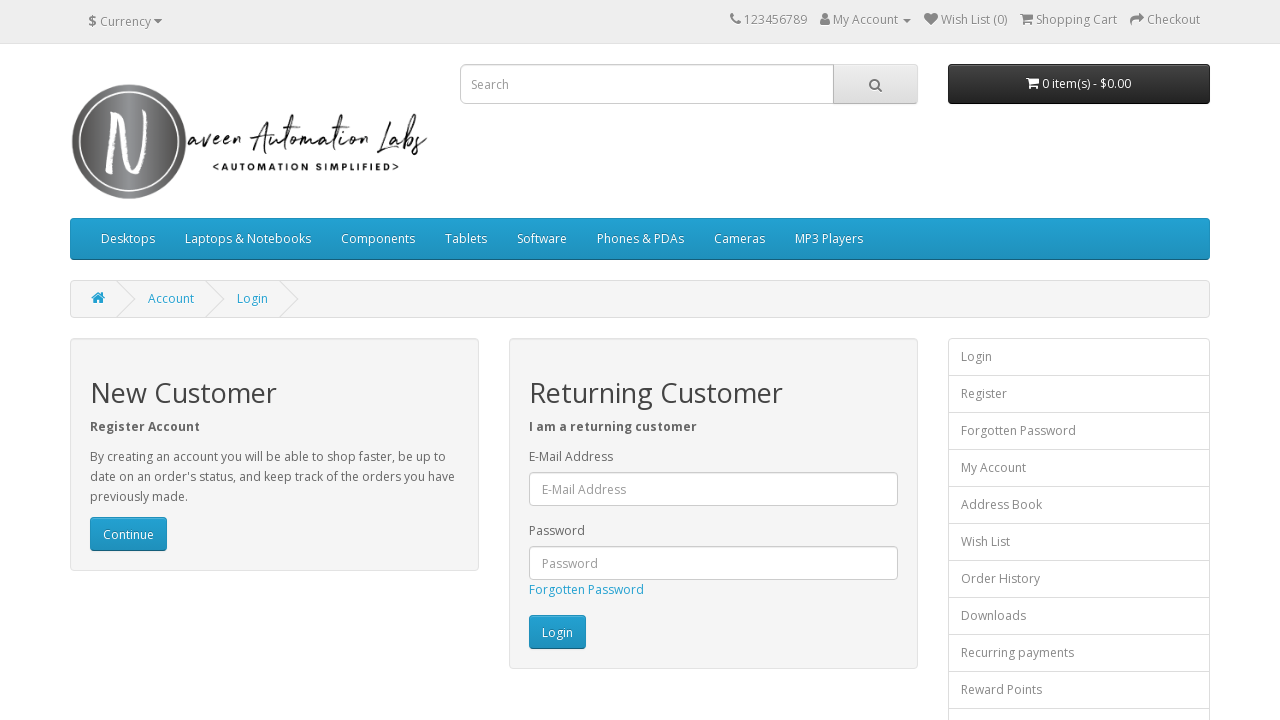

Added test cookie to browser context
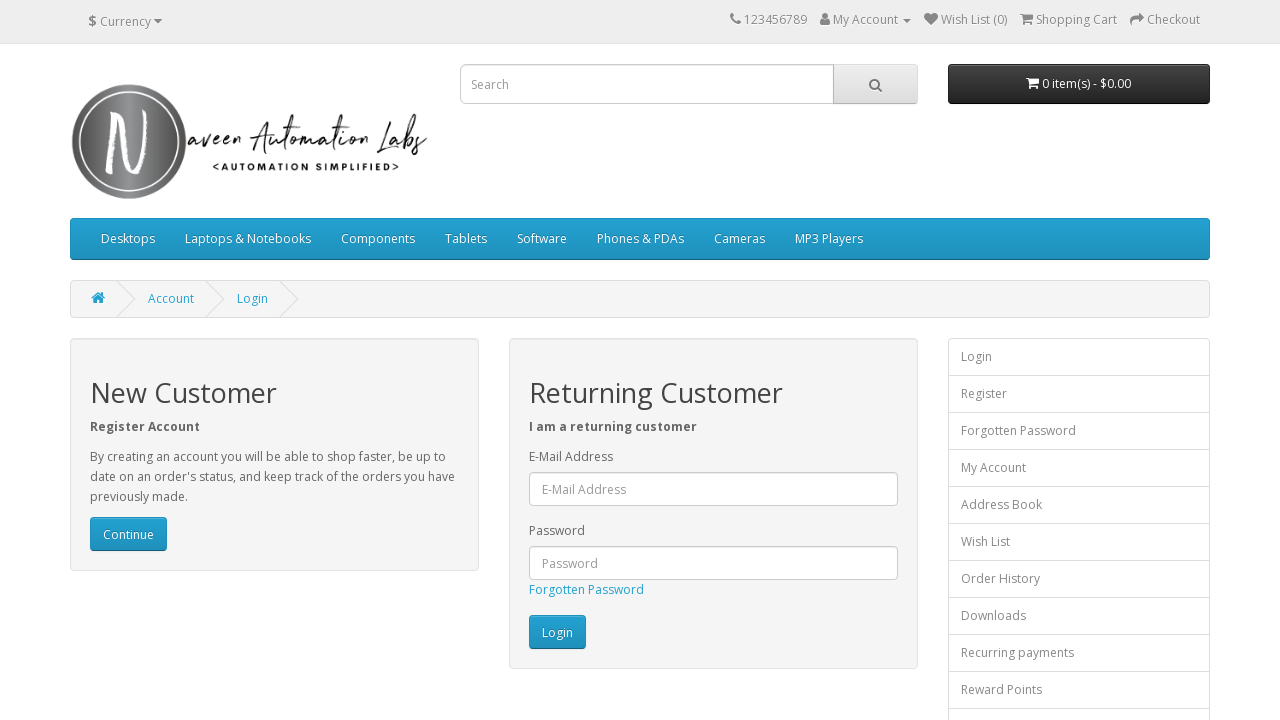

Filled email field with 'cookie@test.net' on #input-email
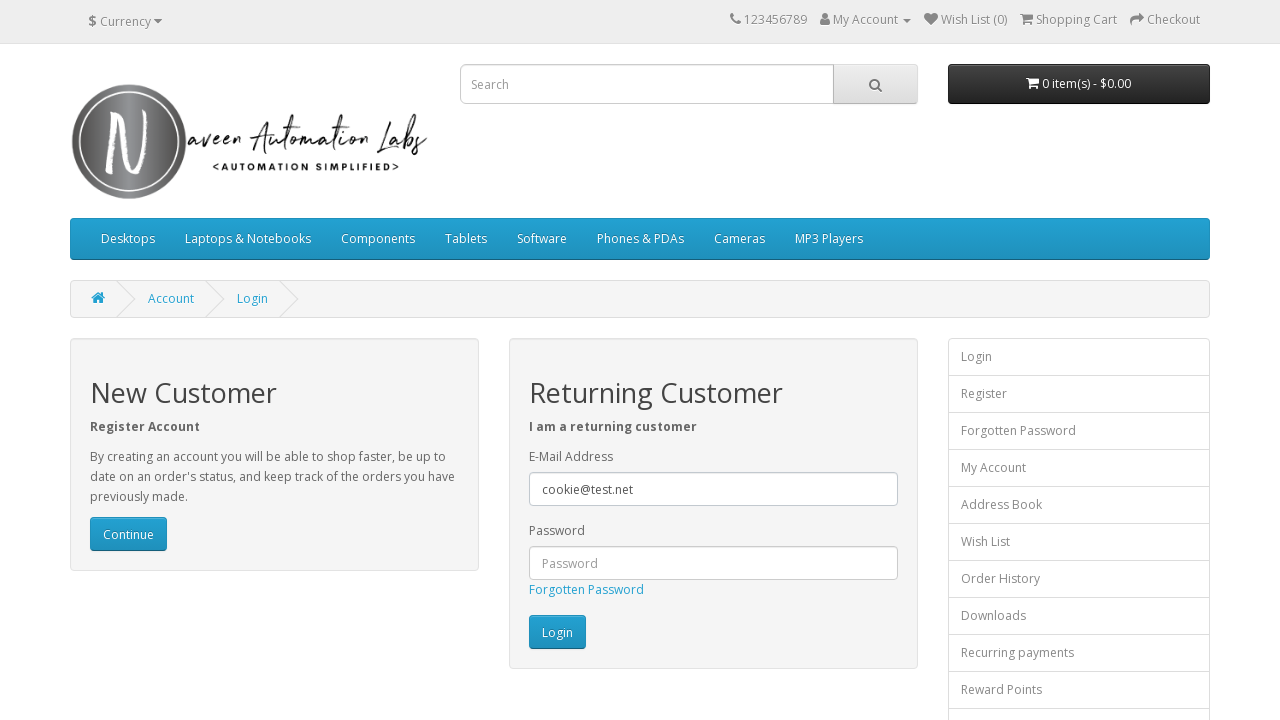

Filled password field with 'CookiePass321' on #input-password
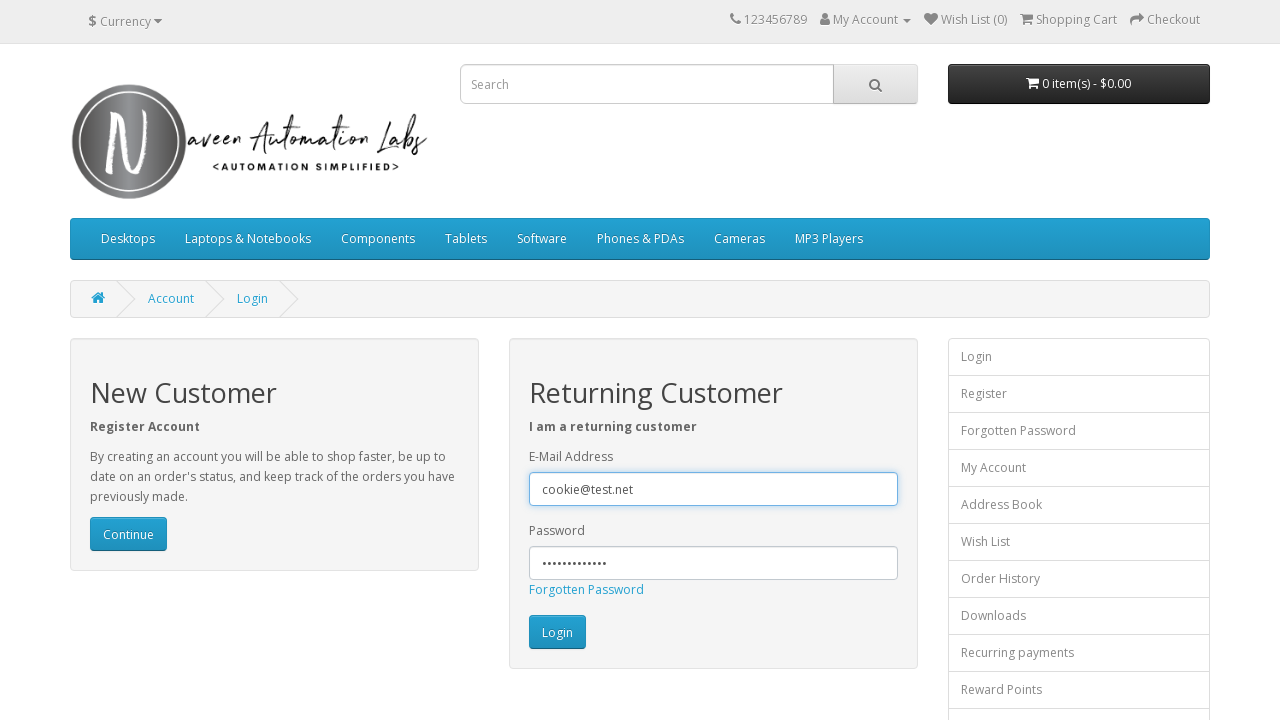

Clicked login button to submit credentials at (557, 632) on input[type='submit']
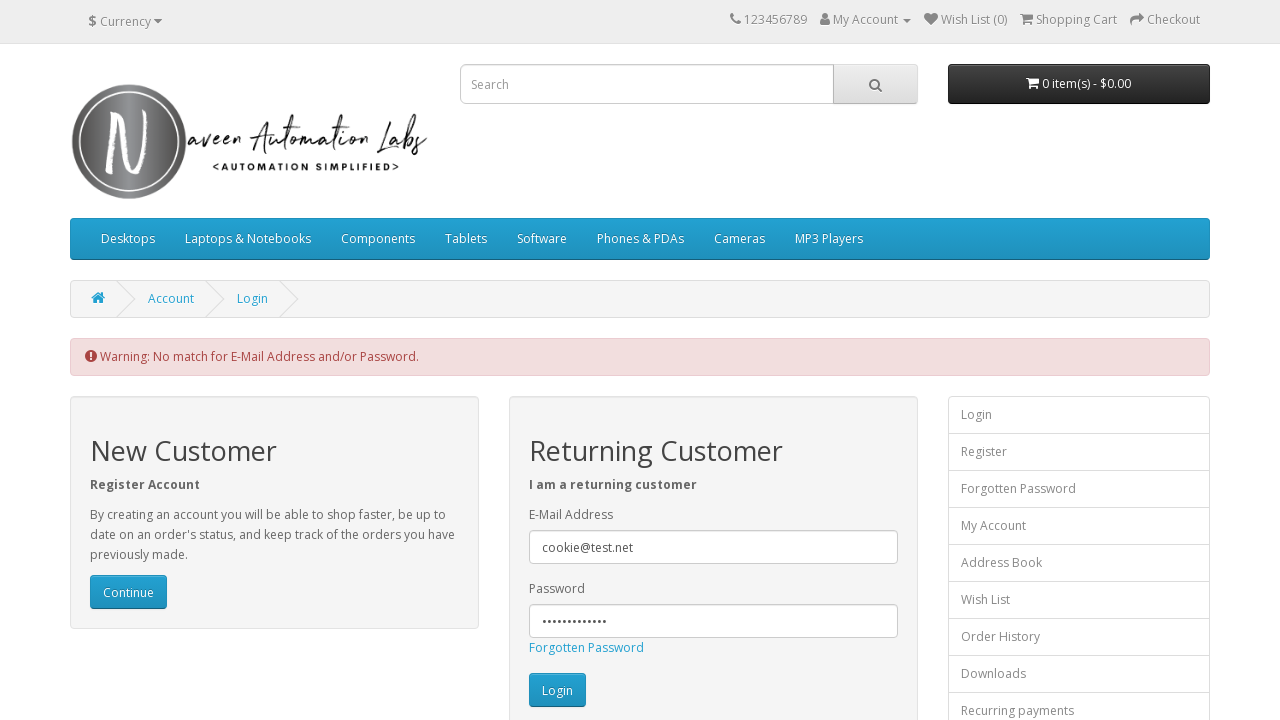

Retrieved all cookies from browser context after login
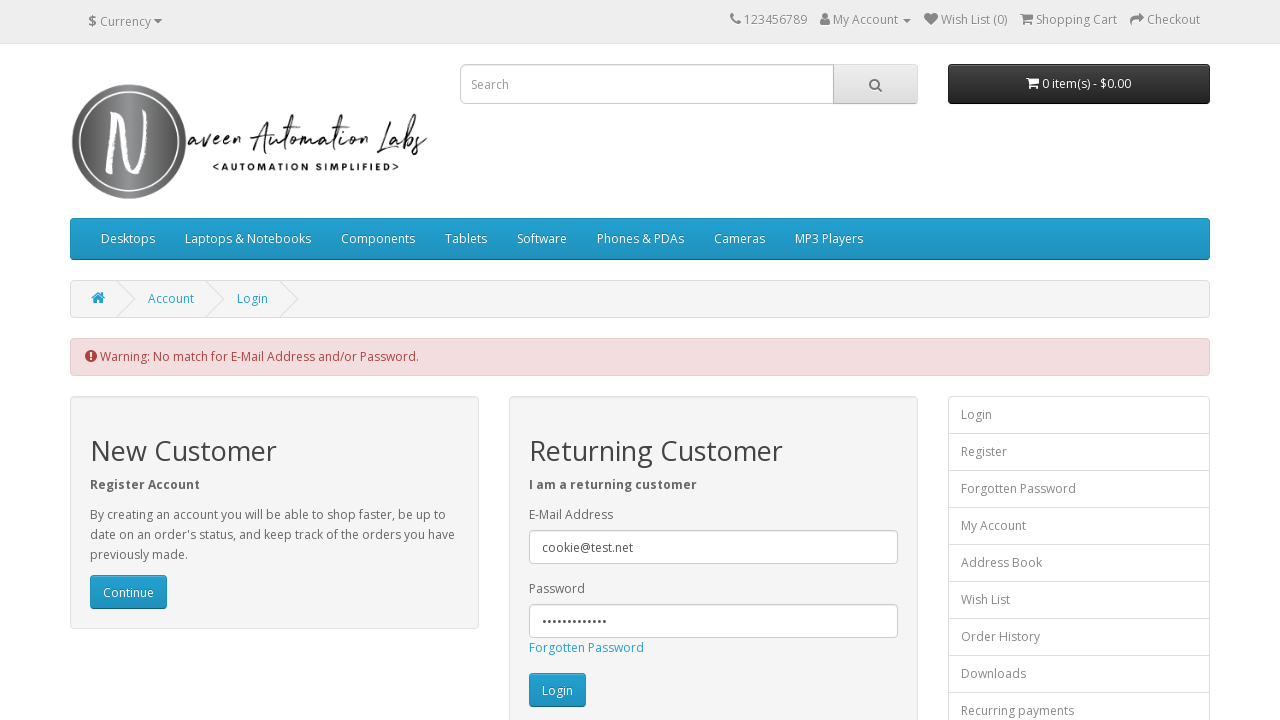

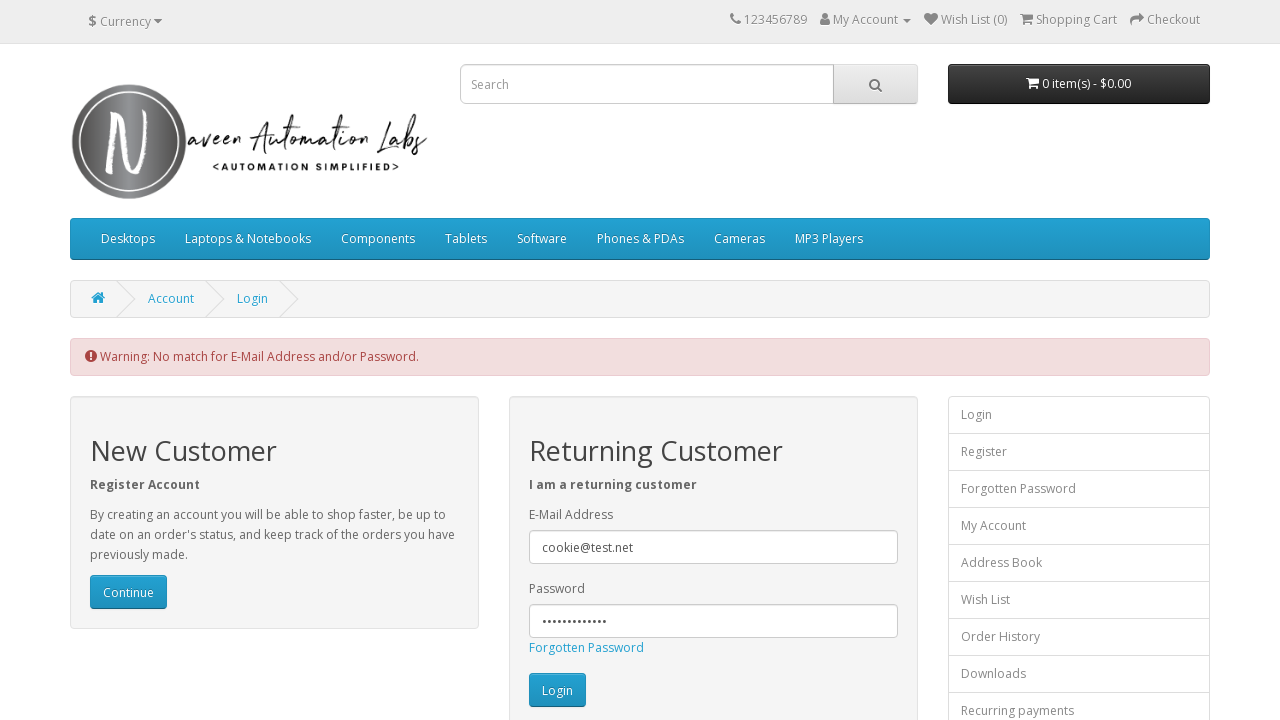